Tests navigation through a clothing website by hovering over Kids Wear menu, clicking on Boys category, and verifying the first product's name

Starting URL: https://www.testotomasyonu.com/

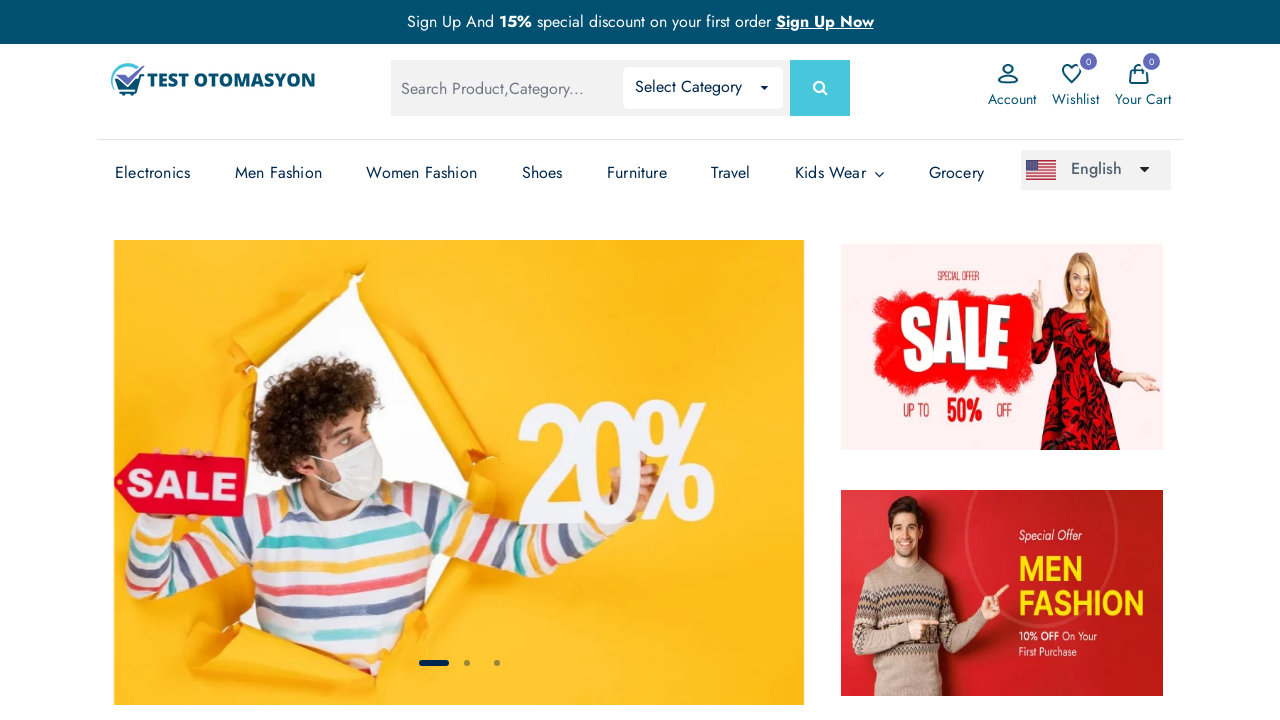

Hovered over Kids Wear menu to open submenu at (840, 173) on xpath=(//li[@class='has-sub'])[7]
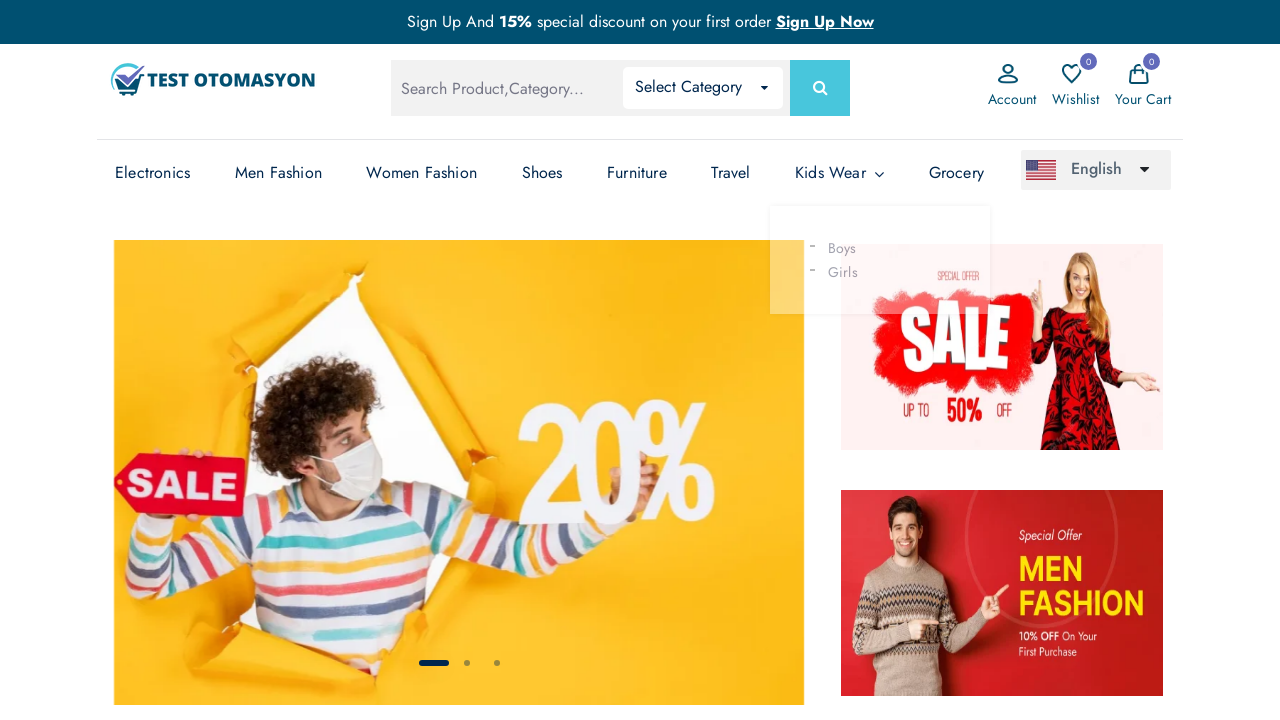

Clicked on Boys category link at (827, 248) on xpath=//a[@href='https://www.testotomasyonu.com/category/10/products']
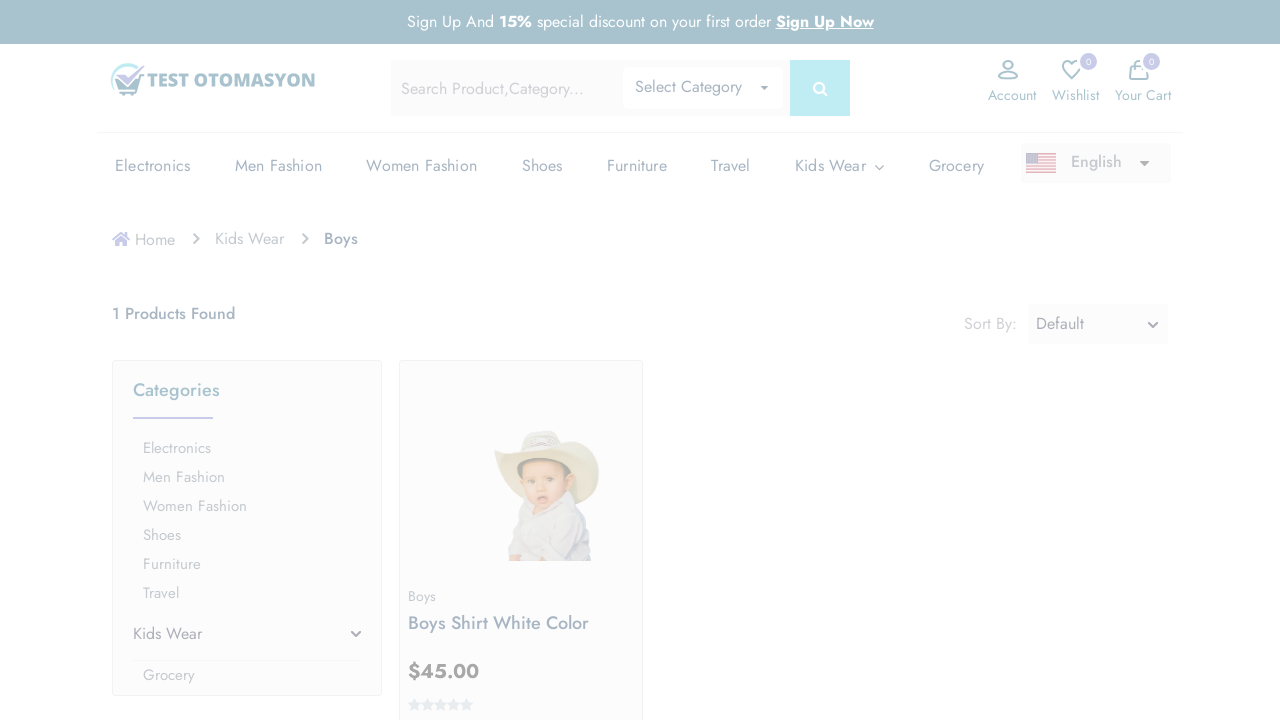

Products loaded successfully
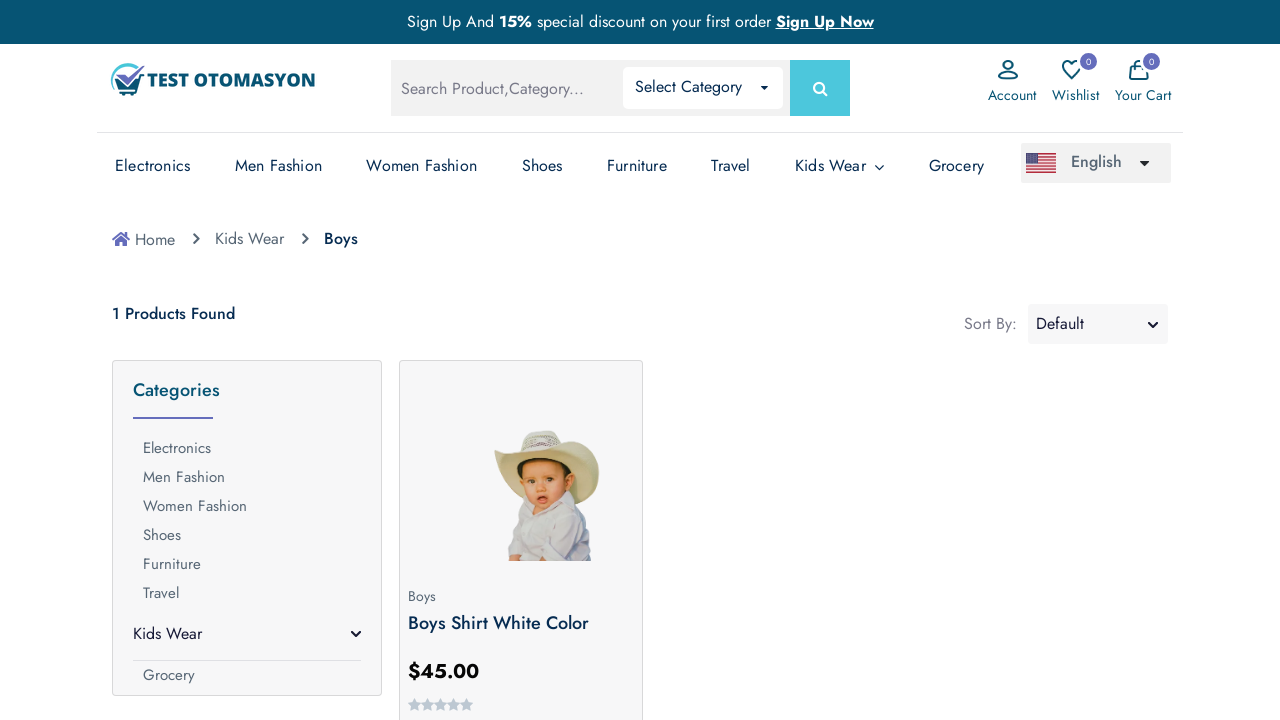

Clicked on the first product at (521, 540) on xpath=(//div[@class='product-box mb-2 pb-1'])[1]
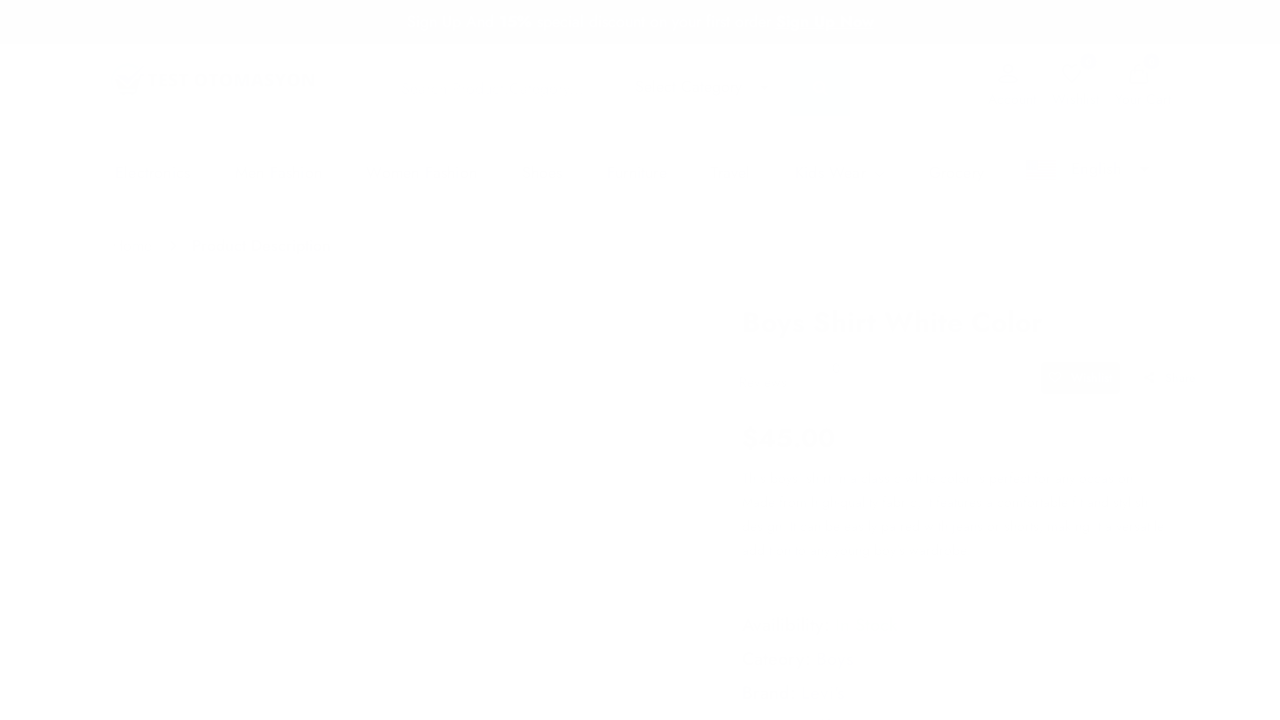

Verified product name 'Boys Shirt White Color' is visible
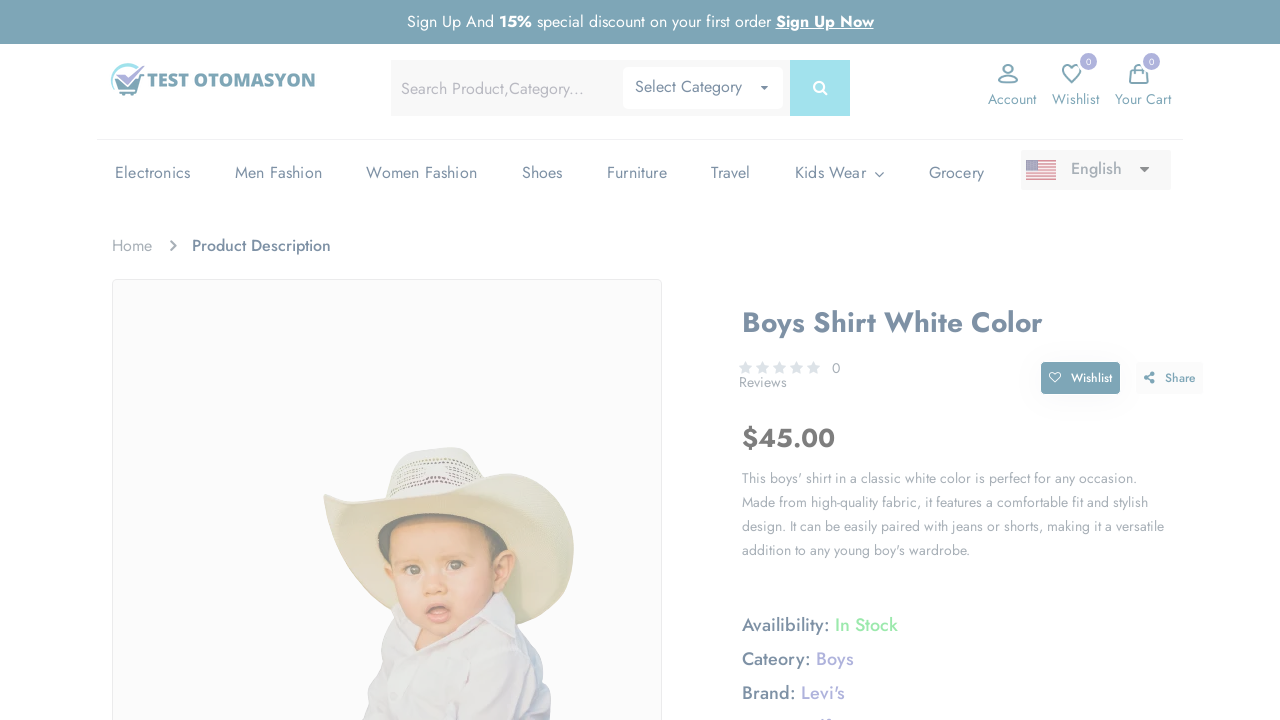

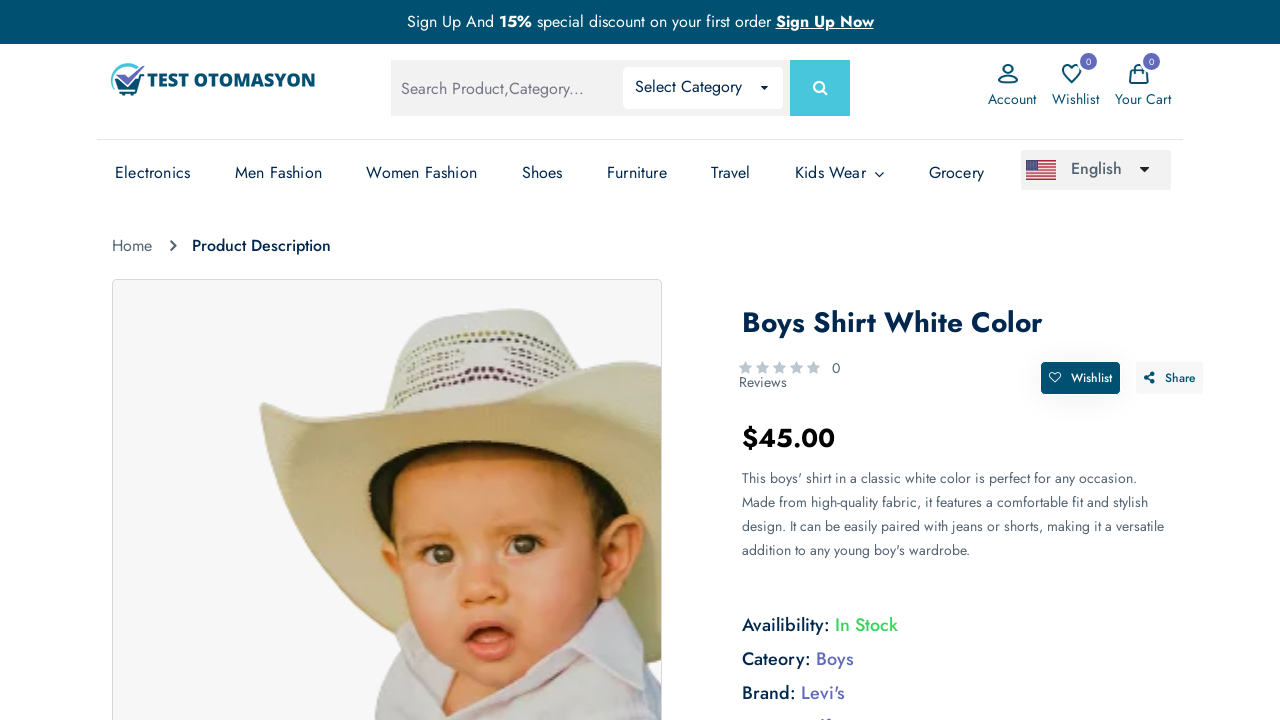